Tests drag and drop functionality on the jQuery UI droppable demo page by dragging a draggable element and dropping it onto a droppable target within an iframe.

Starting URL: https://jqueryui.com/droppable/

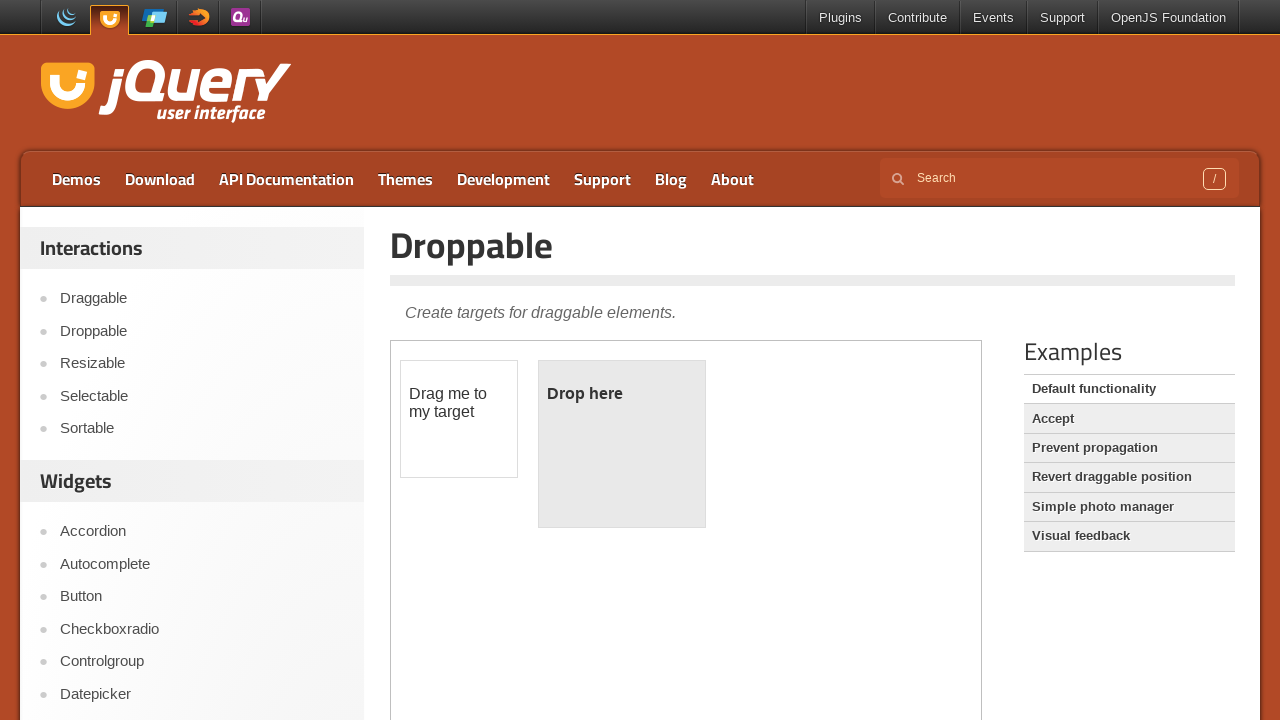

Located the demo iframe on the jQuery UI droppable page
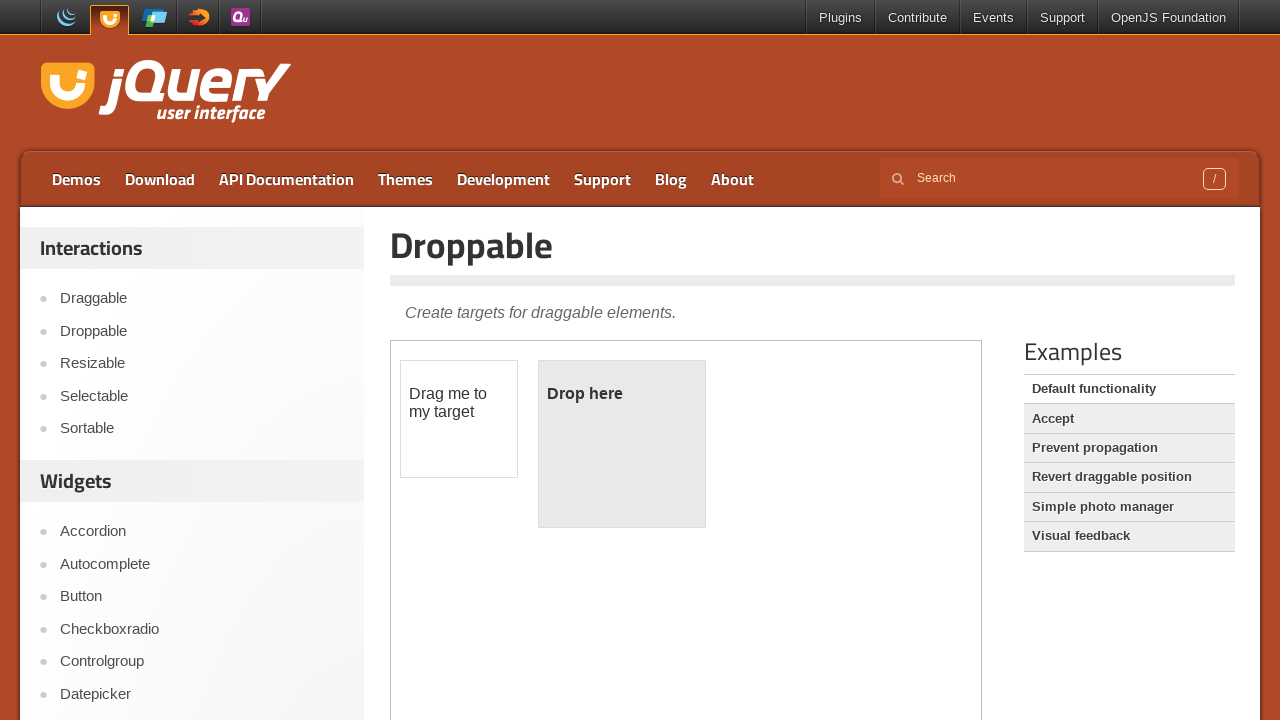

Located the draggable element with id 'draggable' inside the iframe
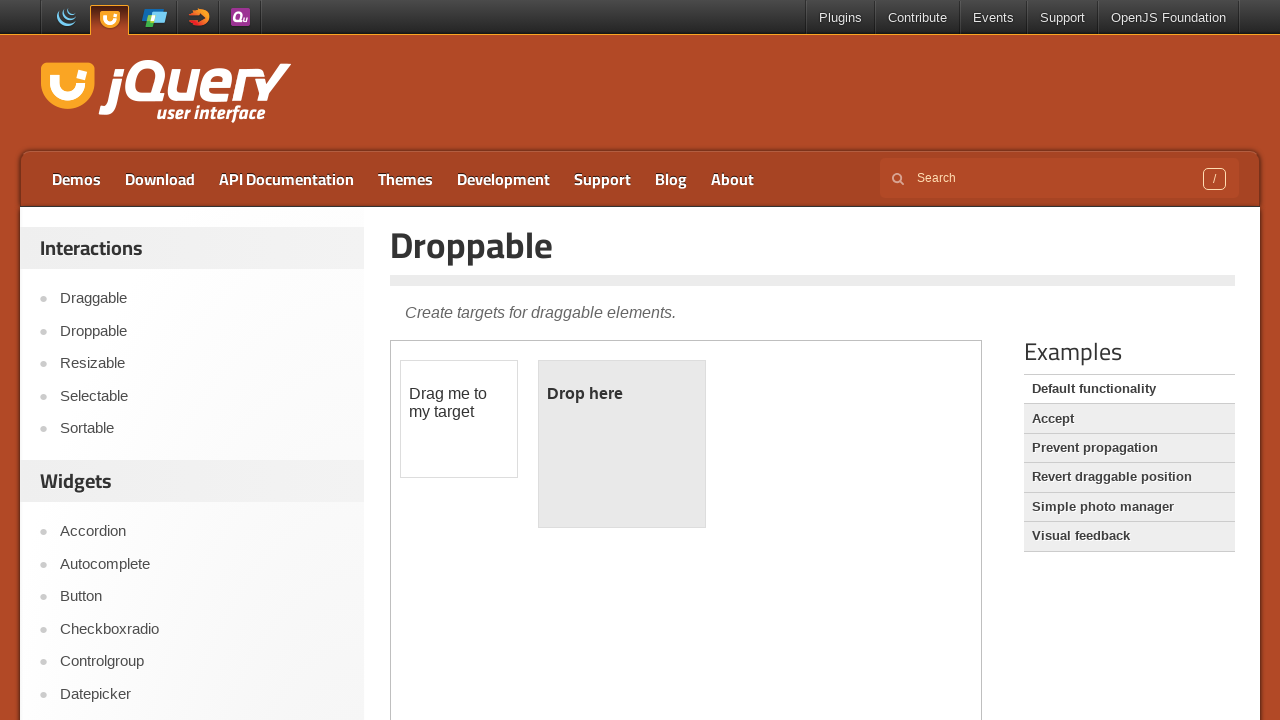

Located the droppable target element with id 'droppable' inside the iframe
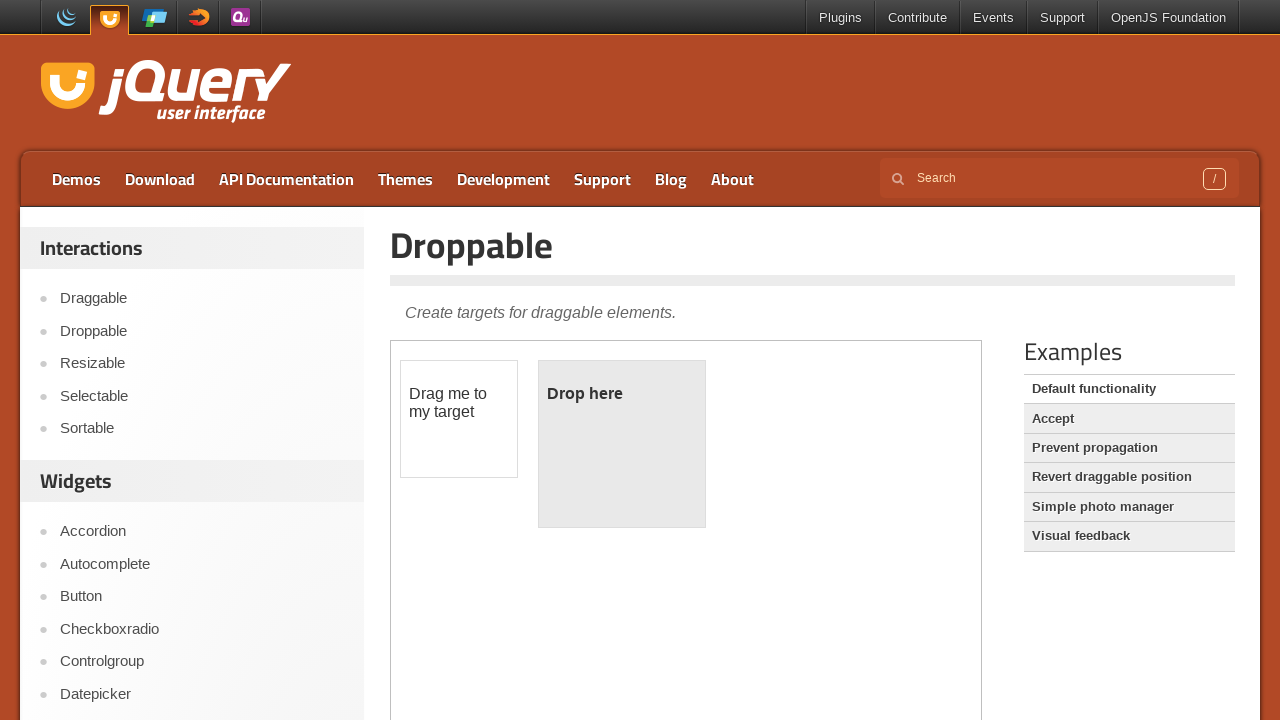

Successfully dragged the draggable element and dropped it onto the droppable target at (622, 444)
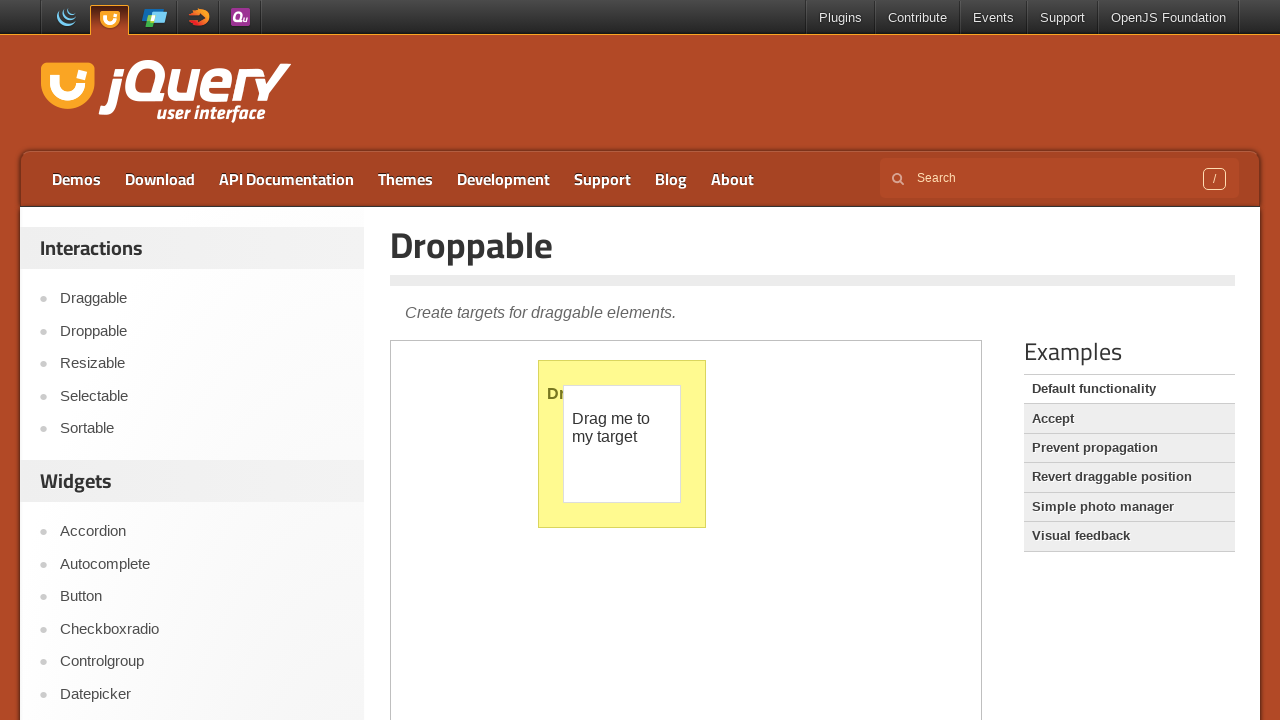

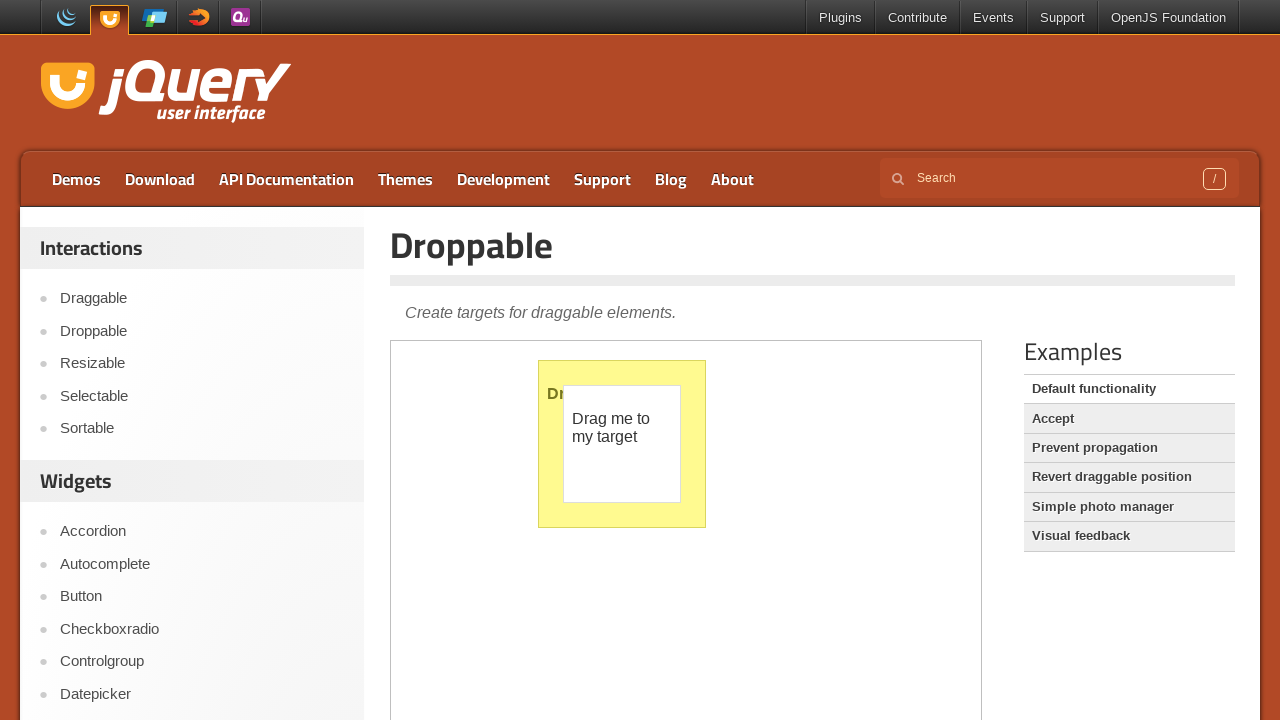